Tests form input functionality by filling email, username, and password fields, then clicking a checkbox

Starting URL: https://zimaev.github.io/text_input/

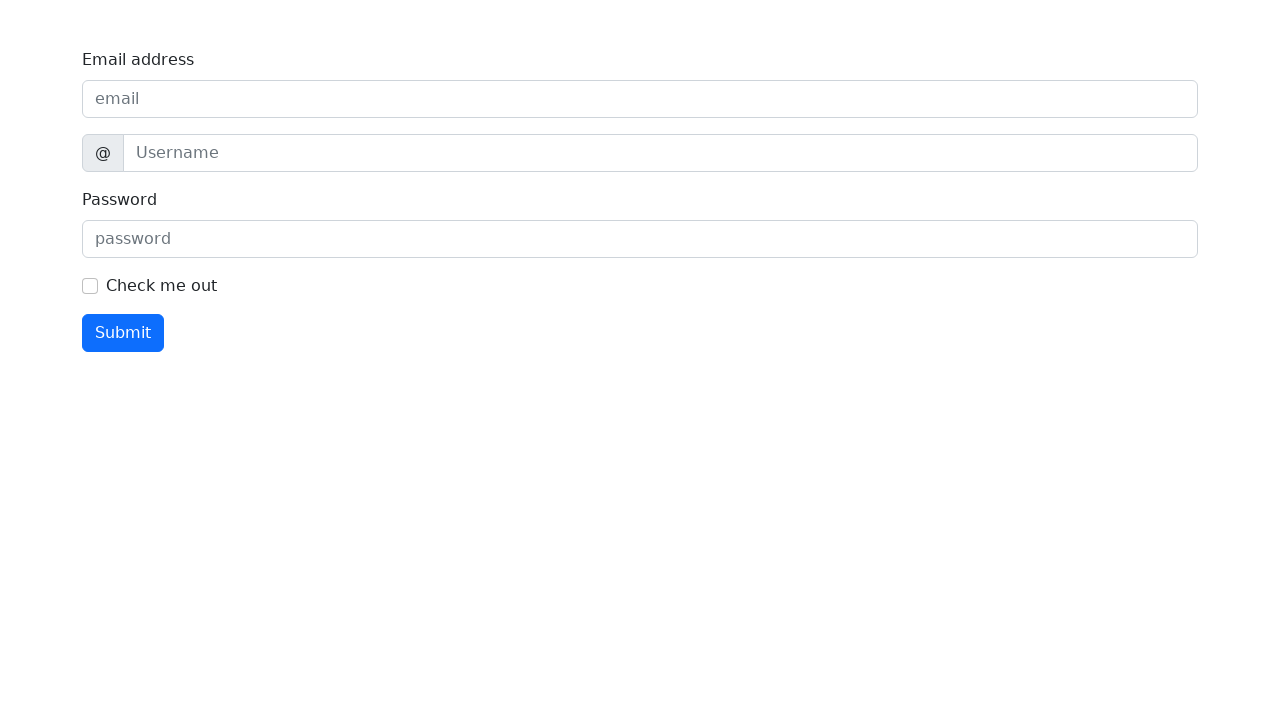

Filled email address field with 'qa@example.com' on internal:label="Email address"i
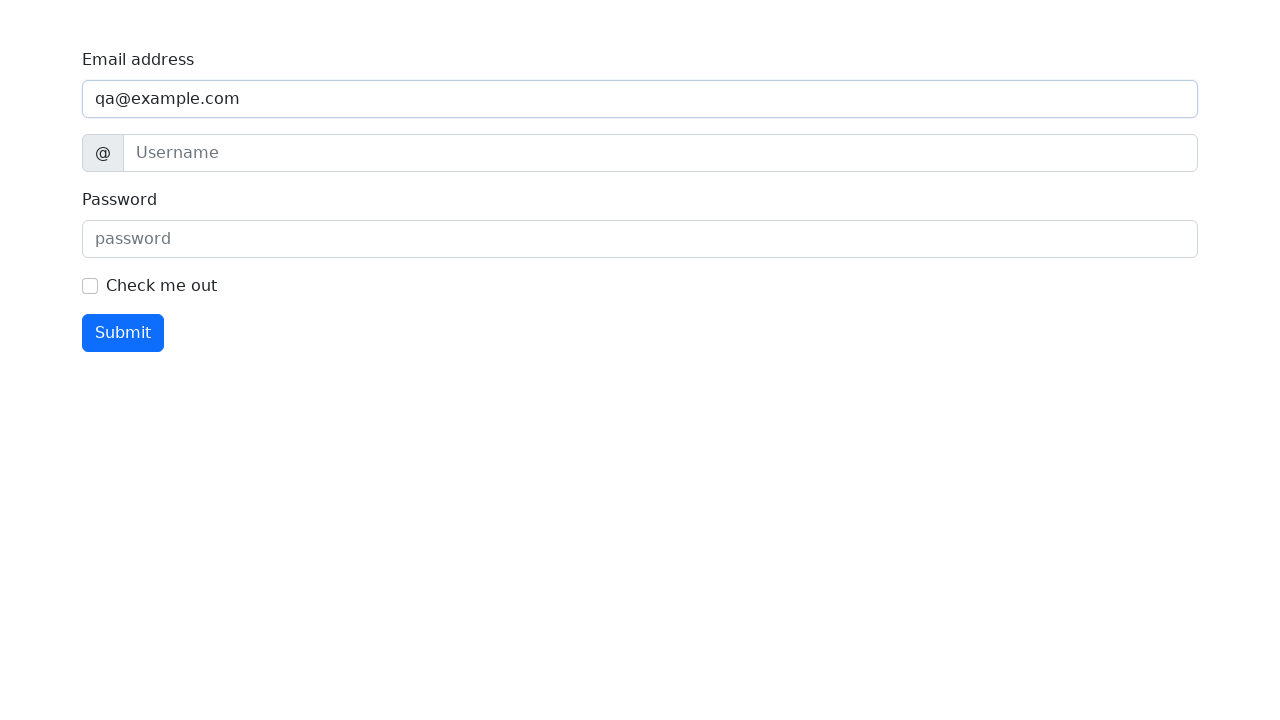

Filled username field with 'Anton' on internal:attr=[title="username"i]
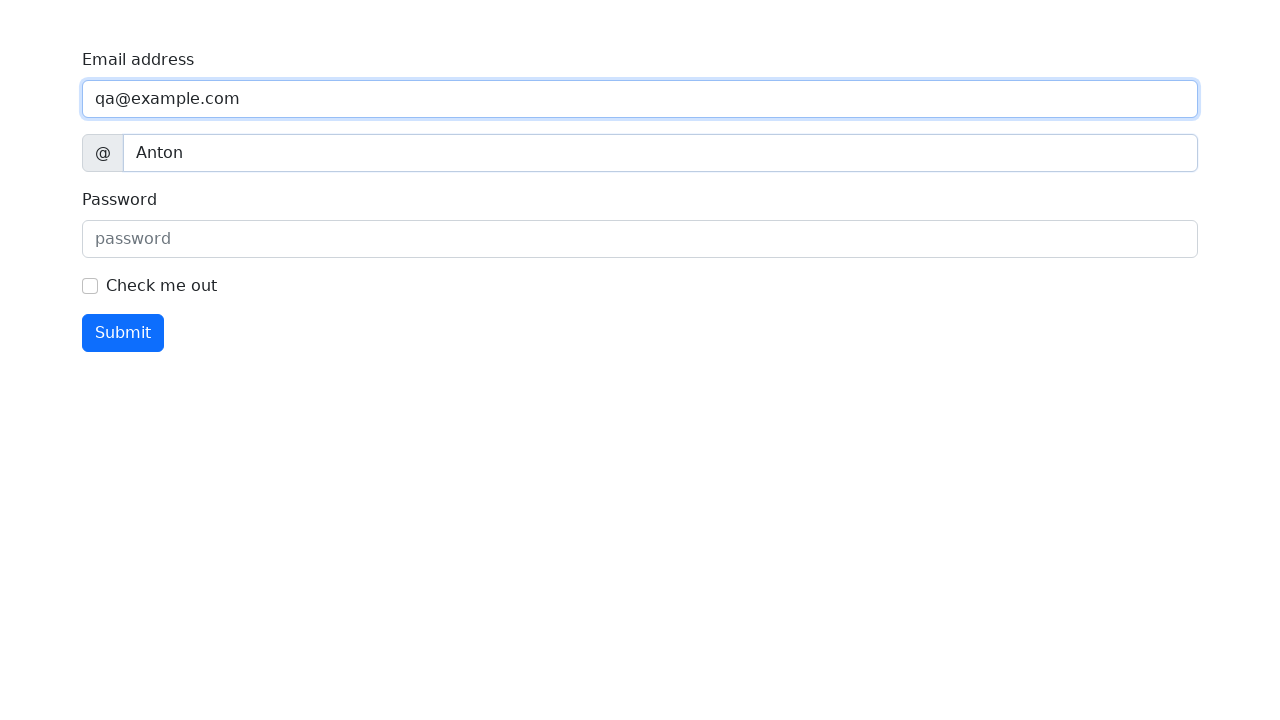

Filled password field with 'secret' on internal:attr=[placeholder="password"i]
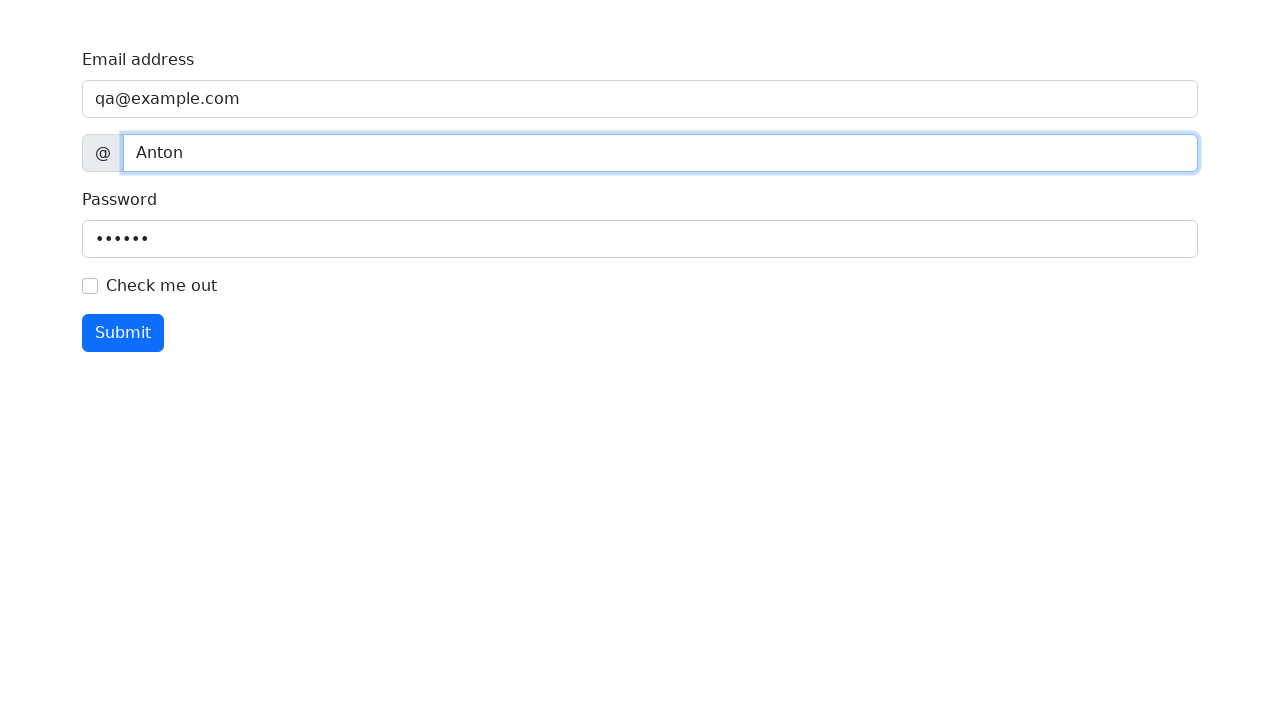

Clicked checkbox at (90, 286) on internal:role=checkbox
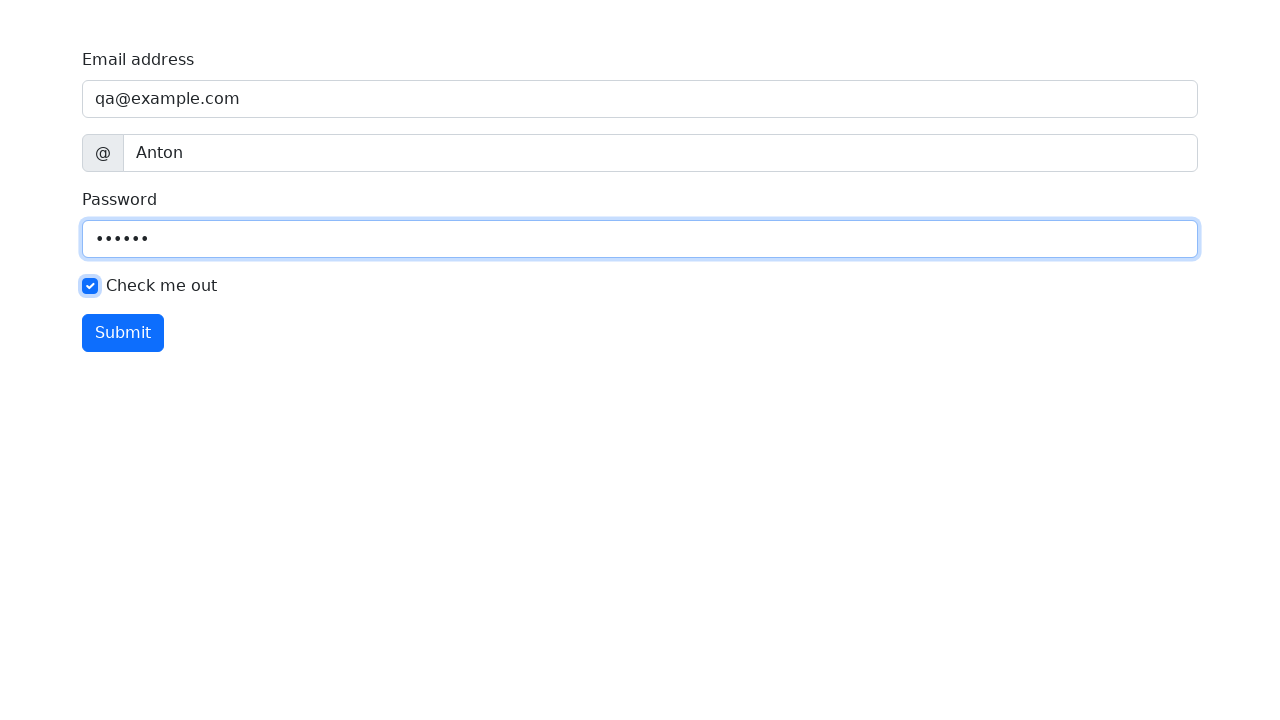

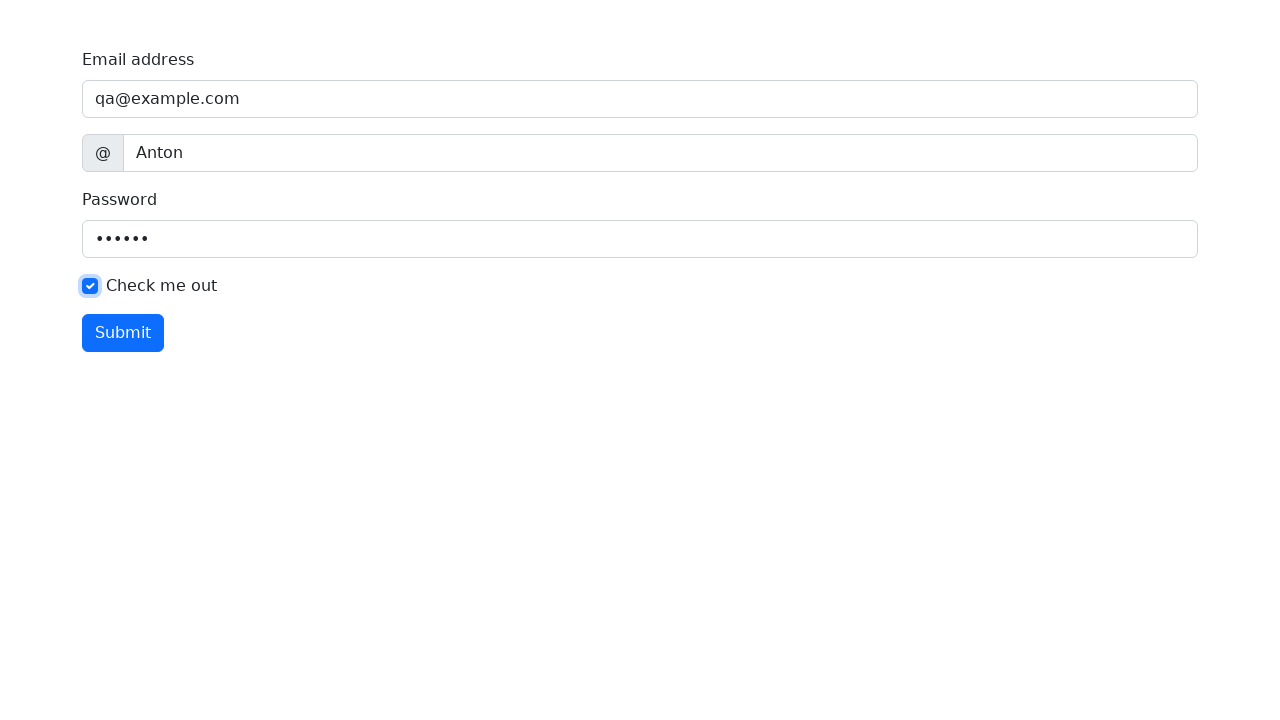